Tests browser window handling by clicking a link that opens a new window, then switches between windows to verify the new window contains the expected "New Window" text.

Starting URL: https://the-internet.herokuapp.com/windows

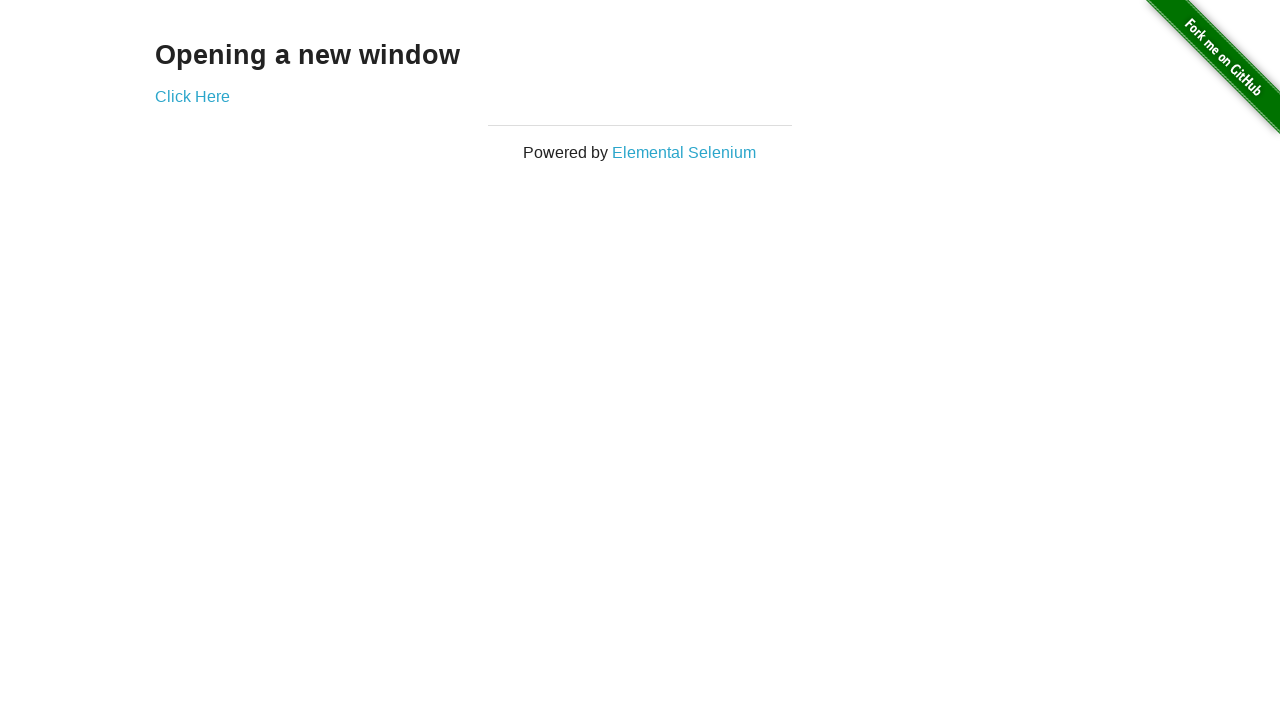

Stored reference to original page
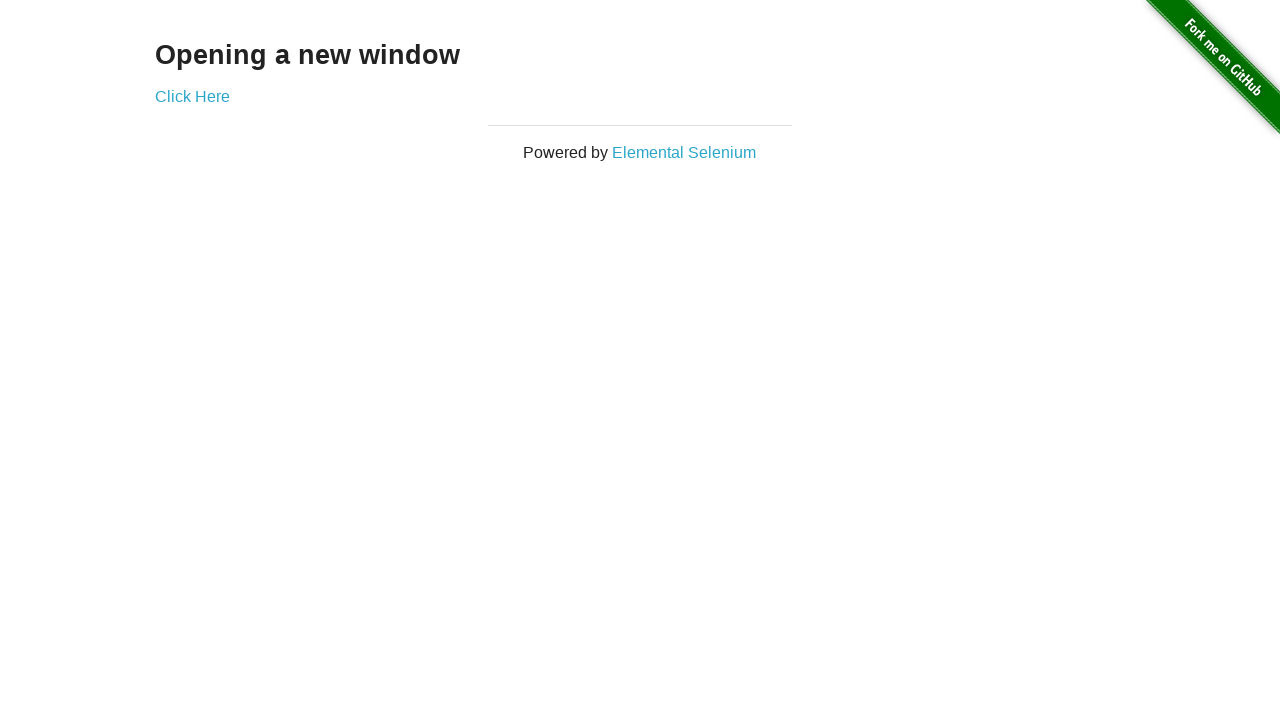

Clicked 'Click Here' link to open new window at (192, 96) on text=Click Here
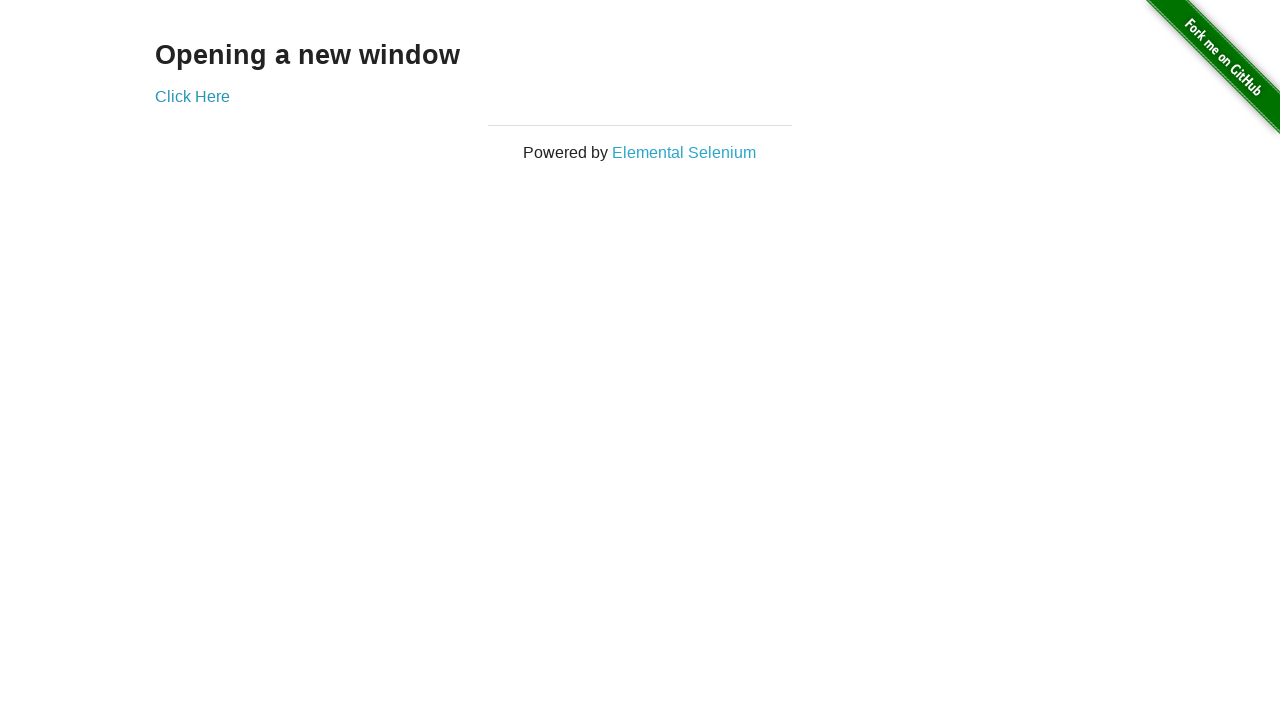

Captured new window/page that was opened
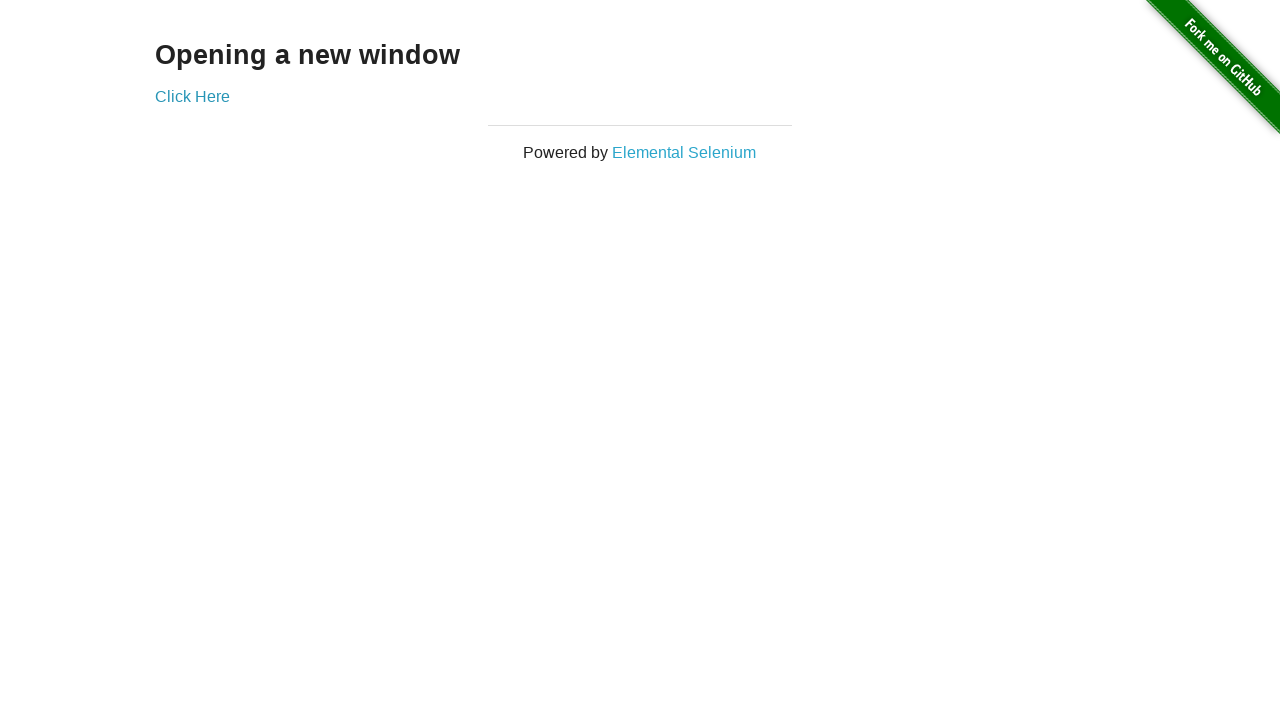

New page finished loading
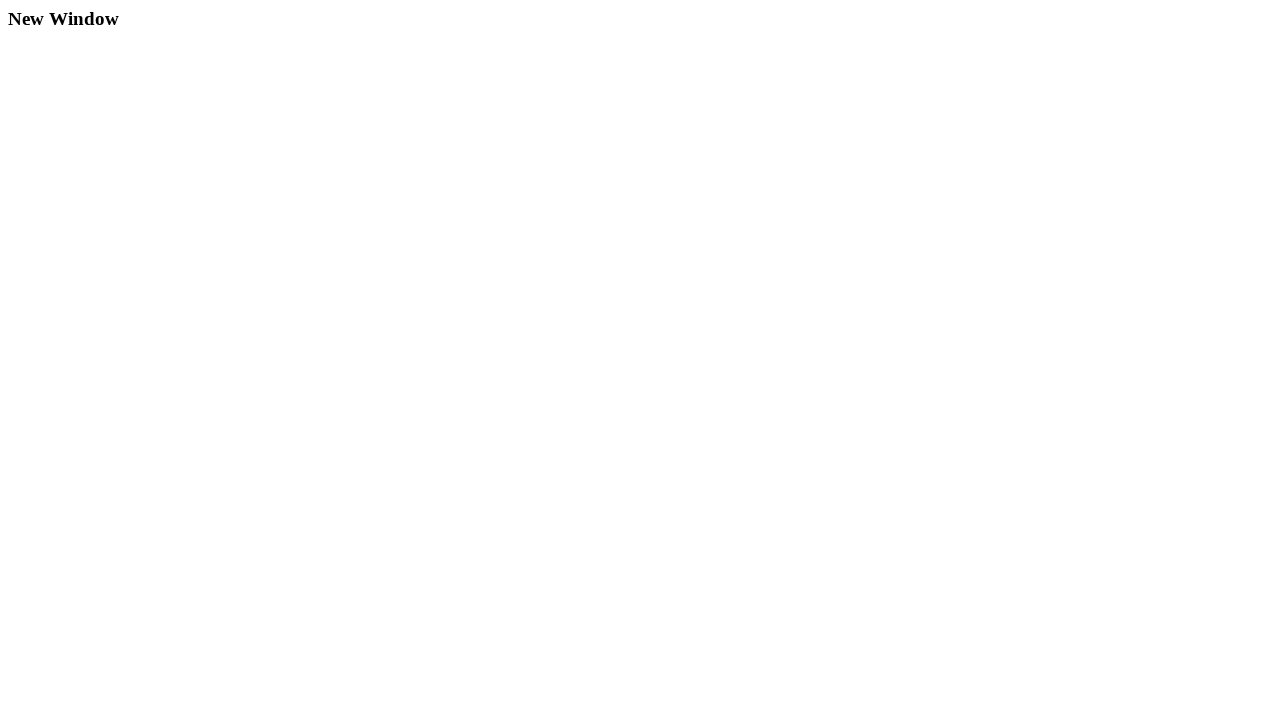

Verified new window contains 'New Window' text
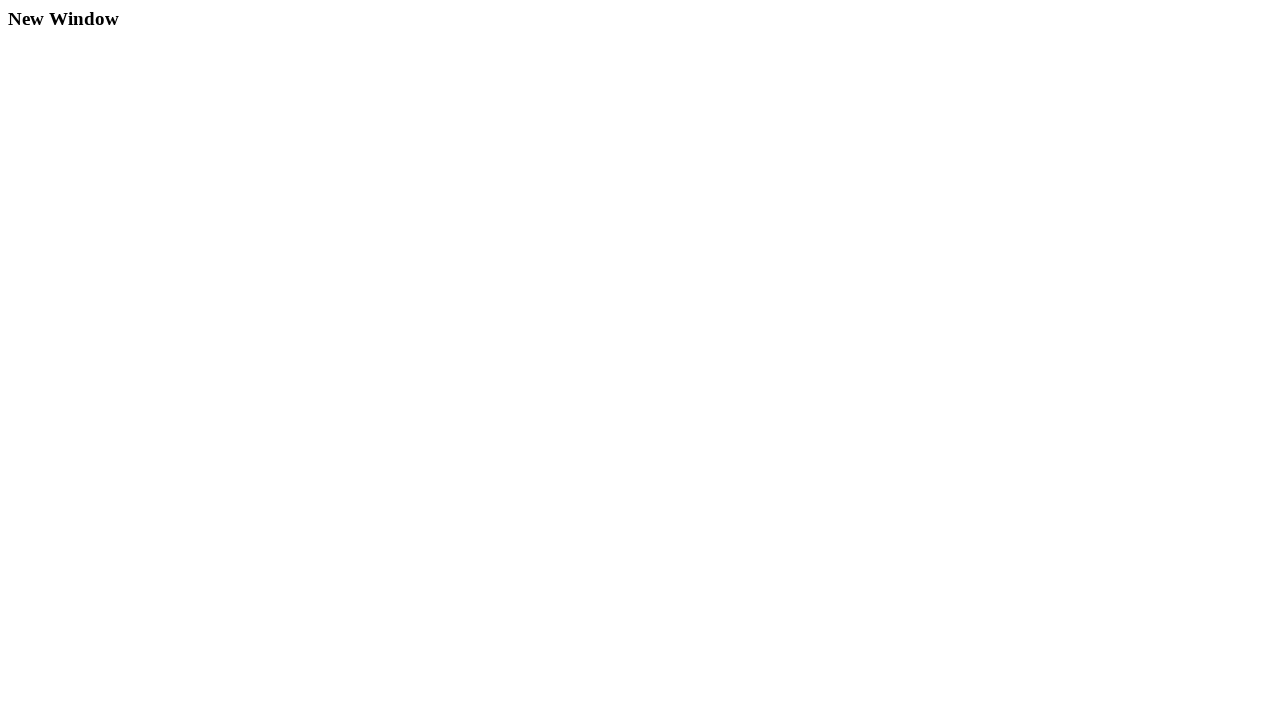

Switched back to original page
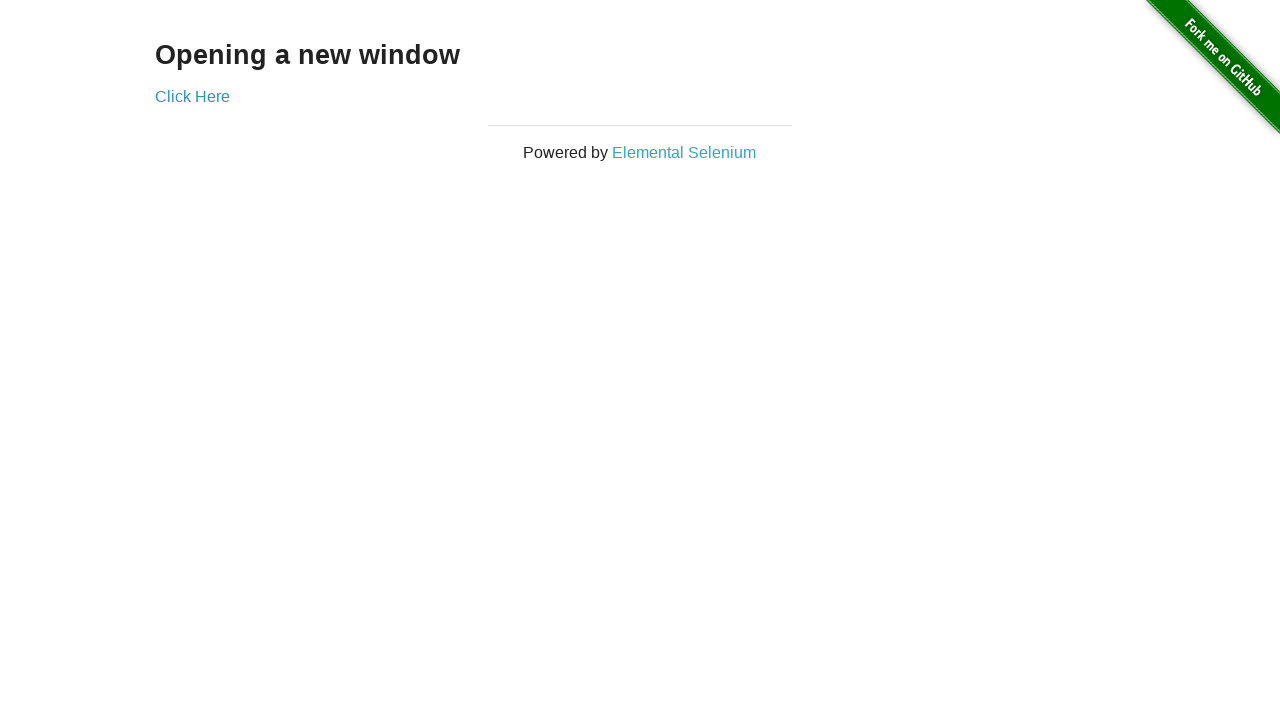

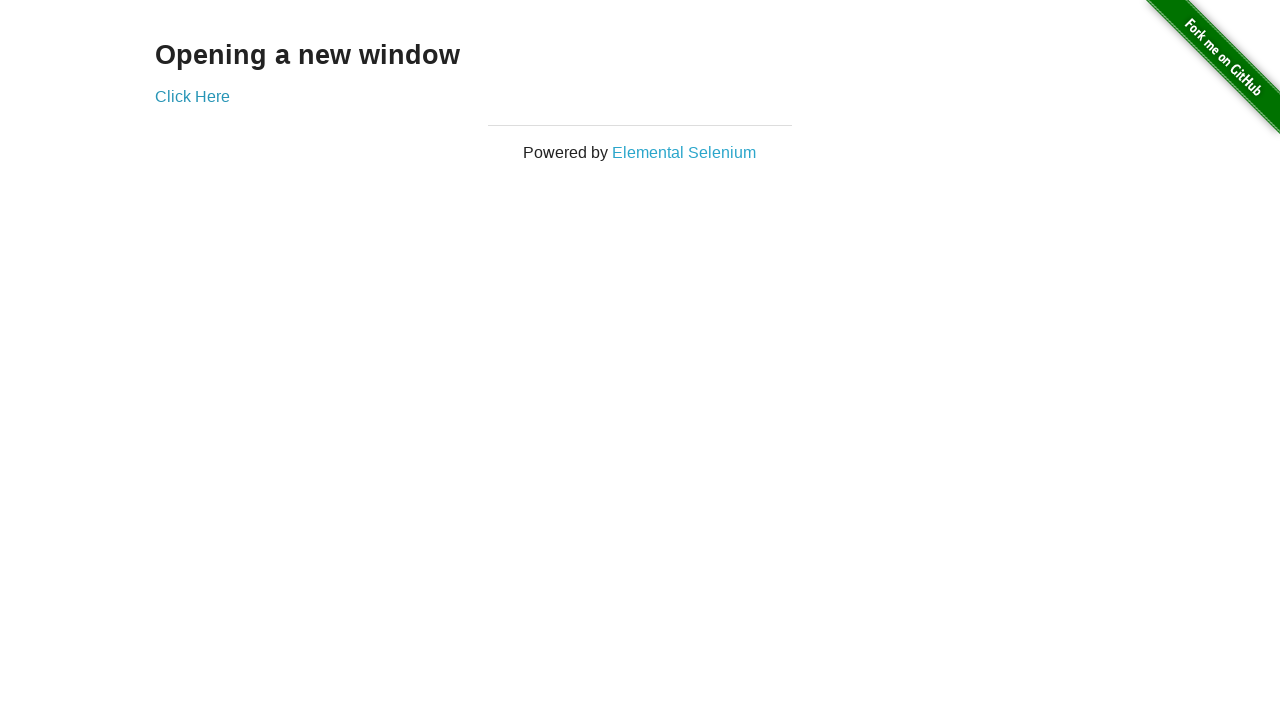